Tests dynamic loading functionality by clicking the Start button and waiting for the dynamically loaded "Hello World!" text to appear

Starting URL: https://the-internet.herokuapp.com/dynamic_loading/2

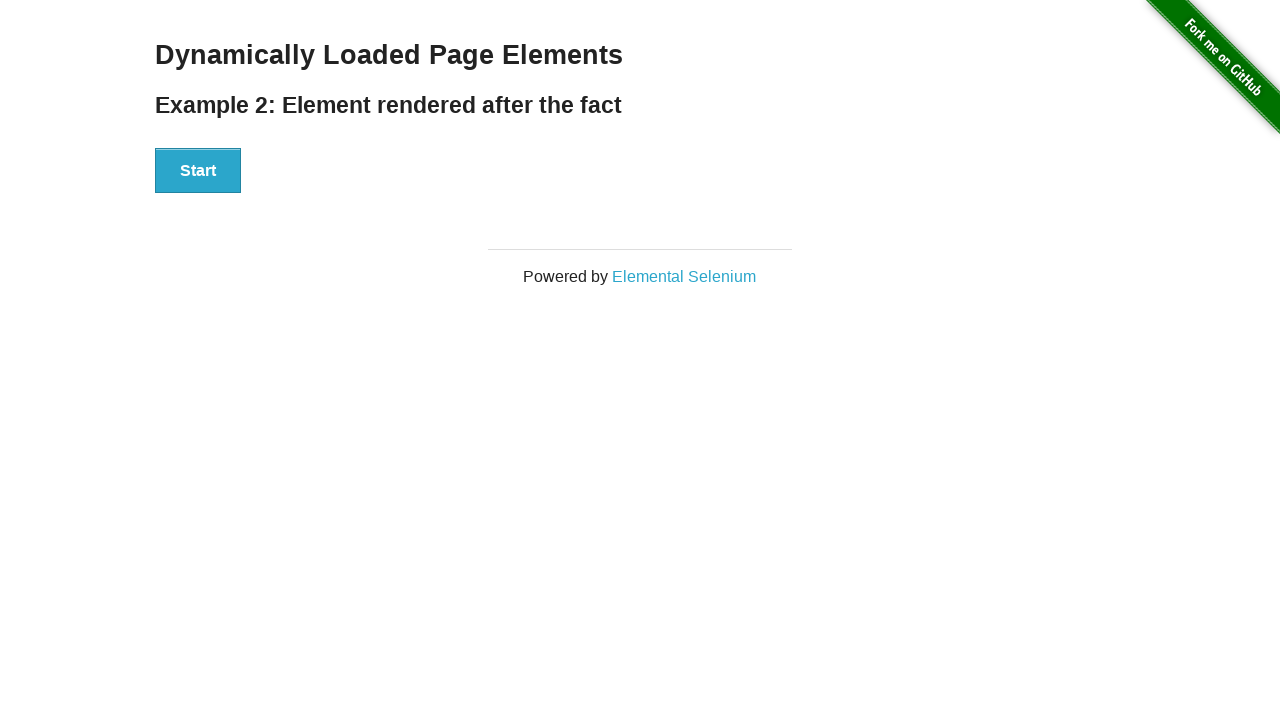

Navigated to dynamic loading test page
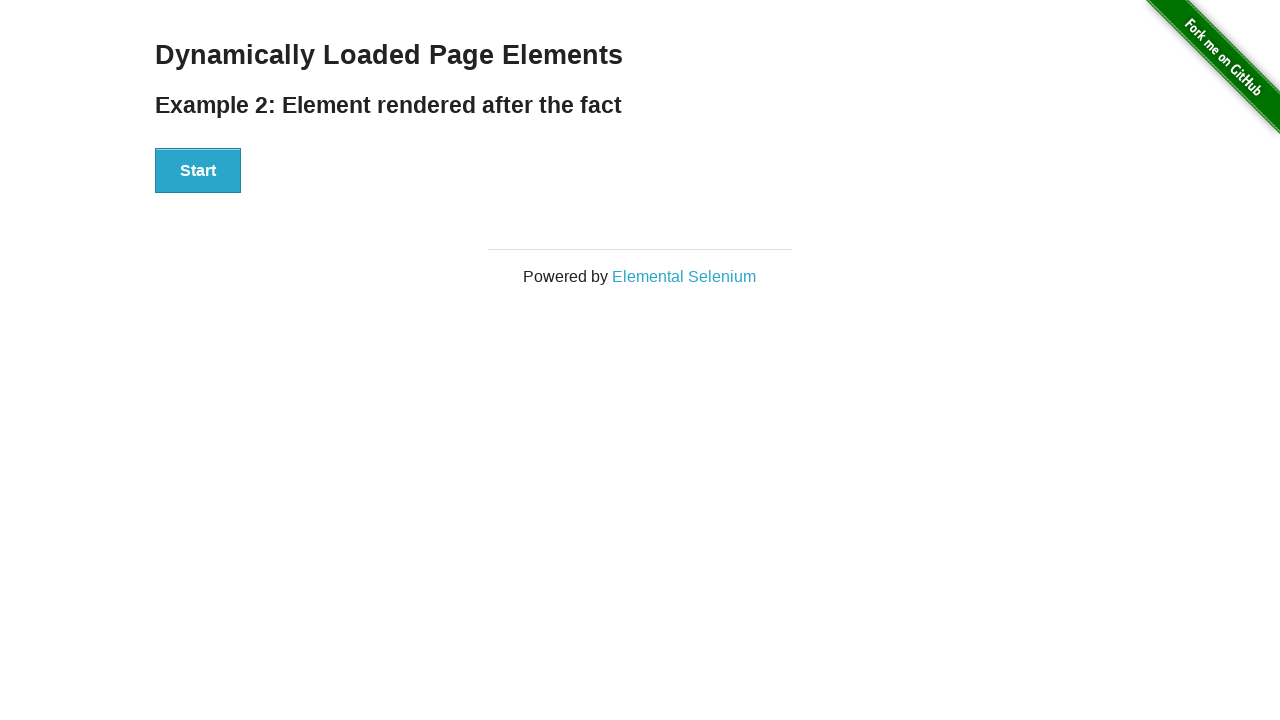

Clicked the Start button to trigger dynamic loading at (198, 171) on xpath=//button[text()='Start']
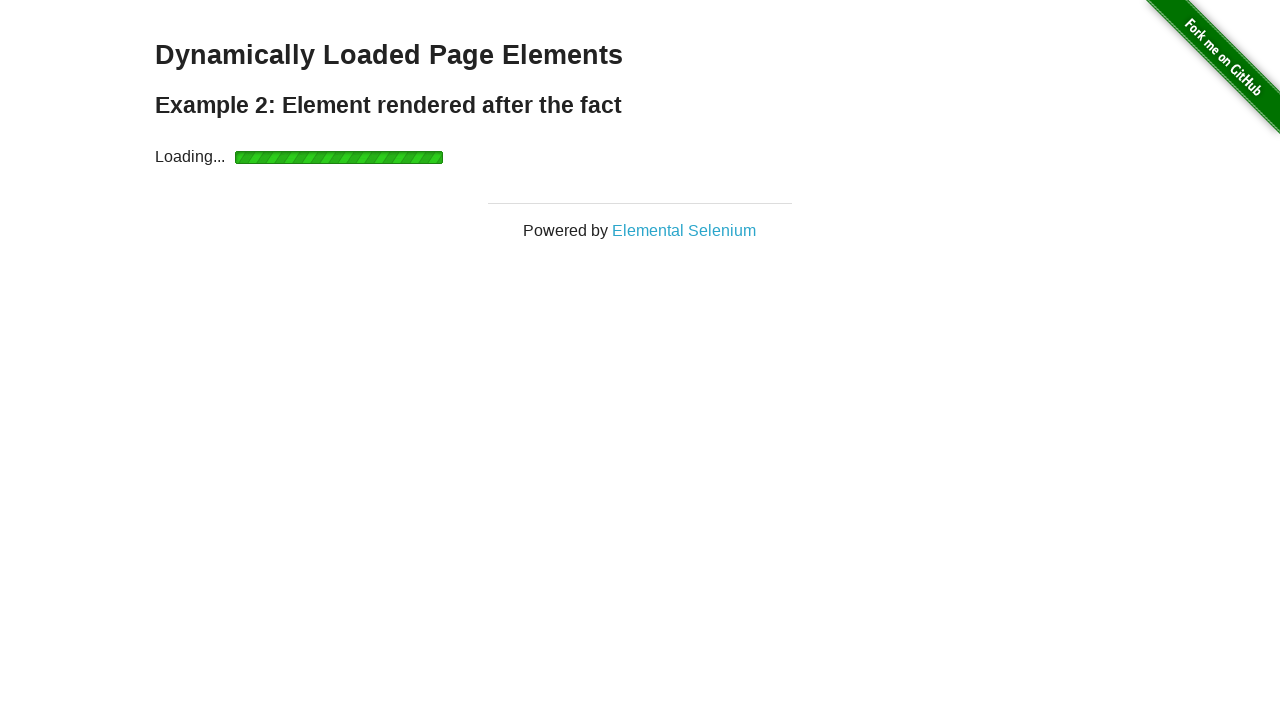

Dynamically loaded 'Hello World!' text appeared
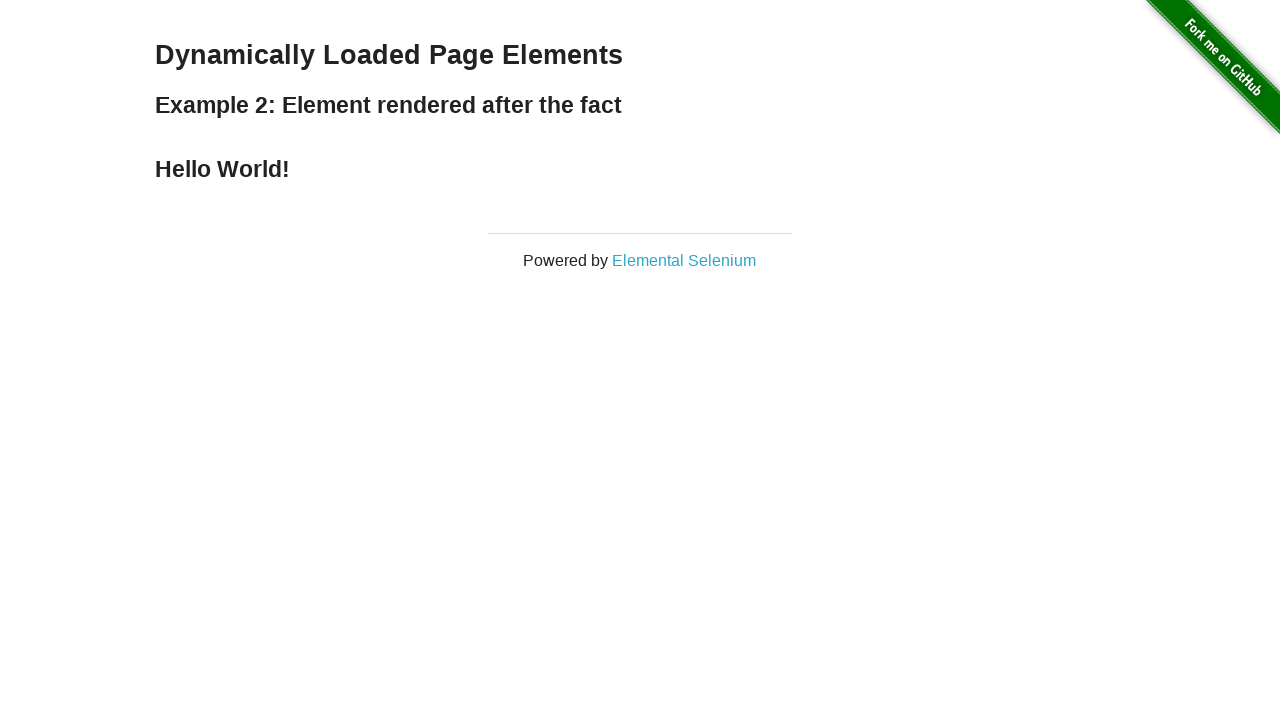

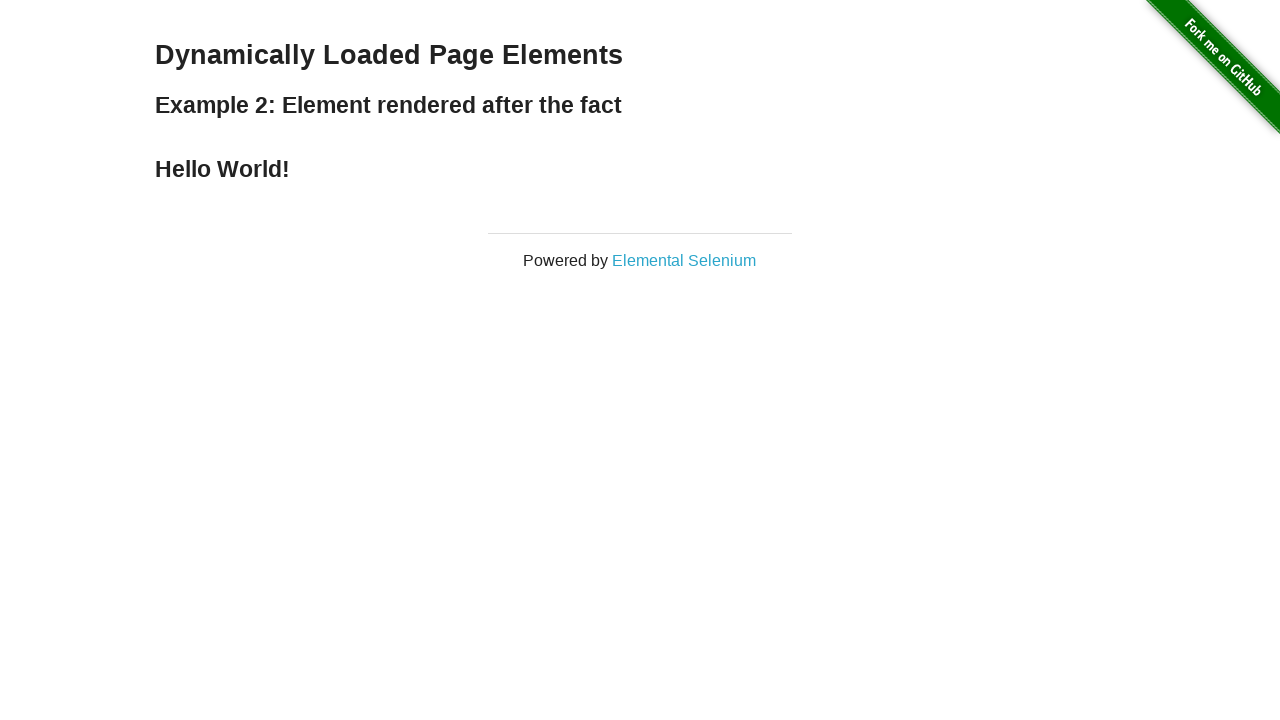